Tests the BrowserStack demo e-commerce site by filtering products, adding a product to the shopping cart, and verifying the product appears correctly in the cart.

Starting URL: https://bstackdemo.com/

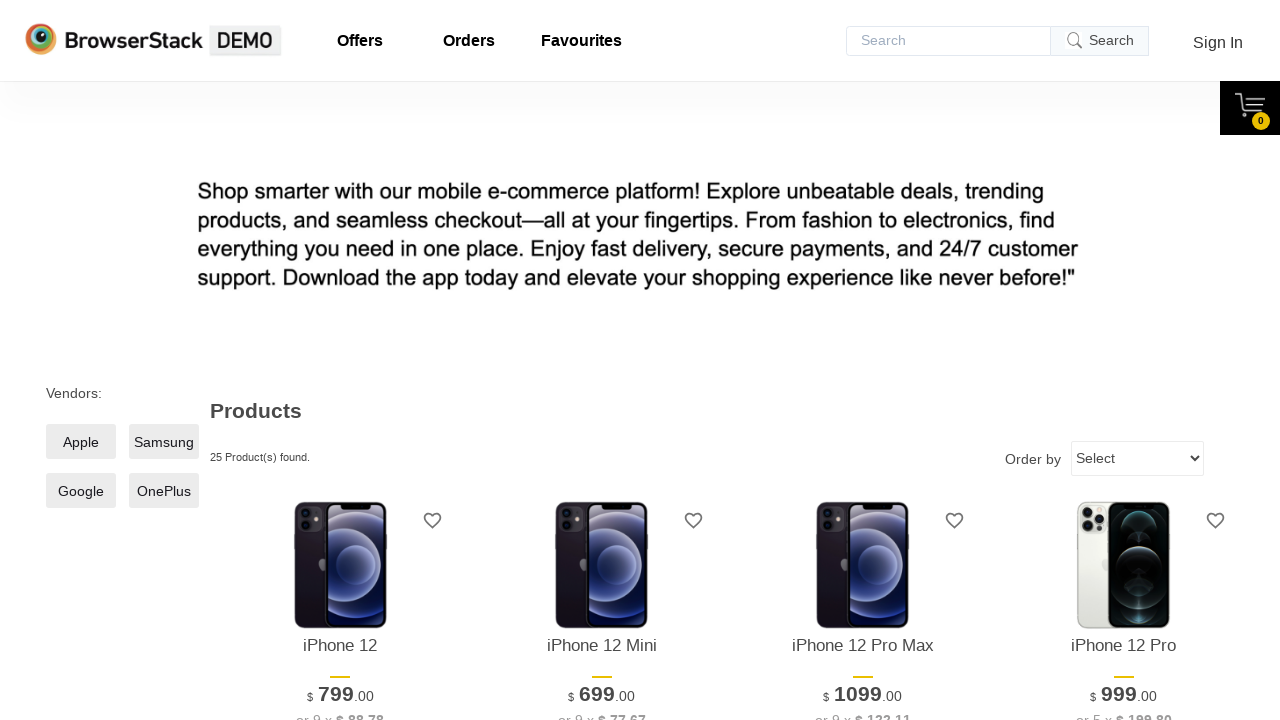

Clicked filter/tab button to filter products at (164, 442) on xpath=//*[@id="__next"]/div/div/main/div[1]/div[2]/label/span
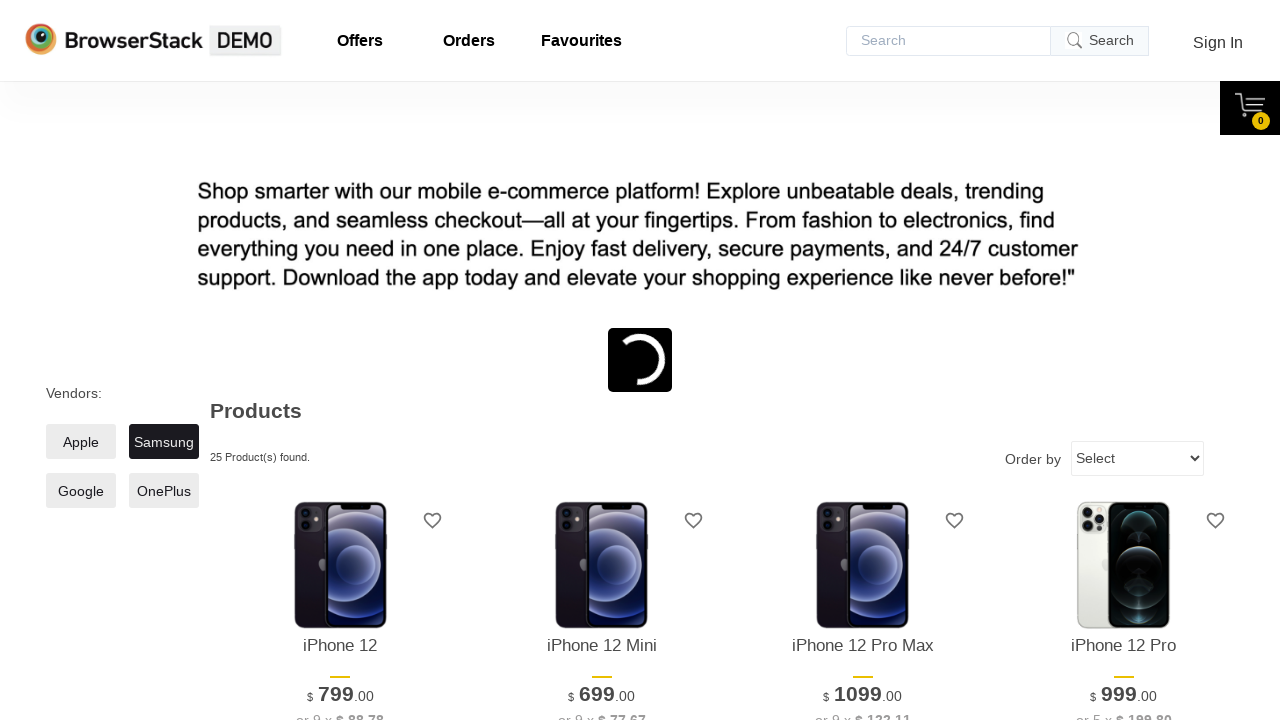

Product card loaded and became visible
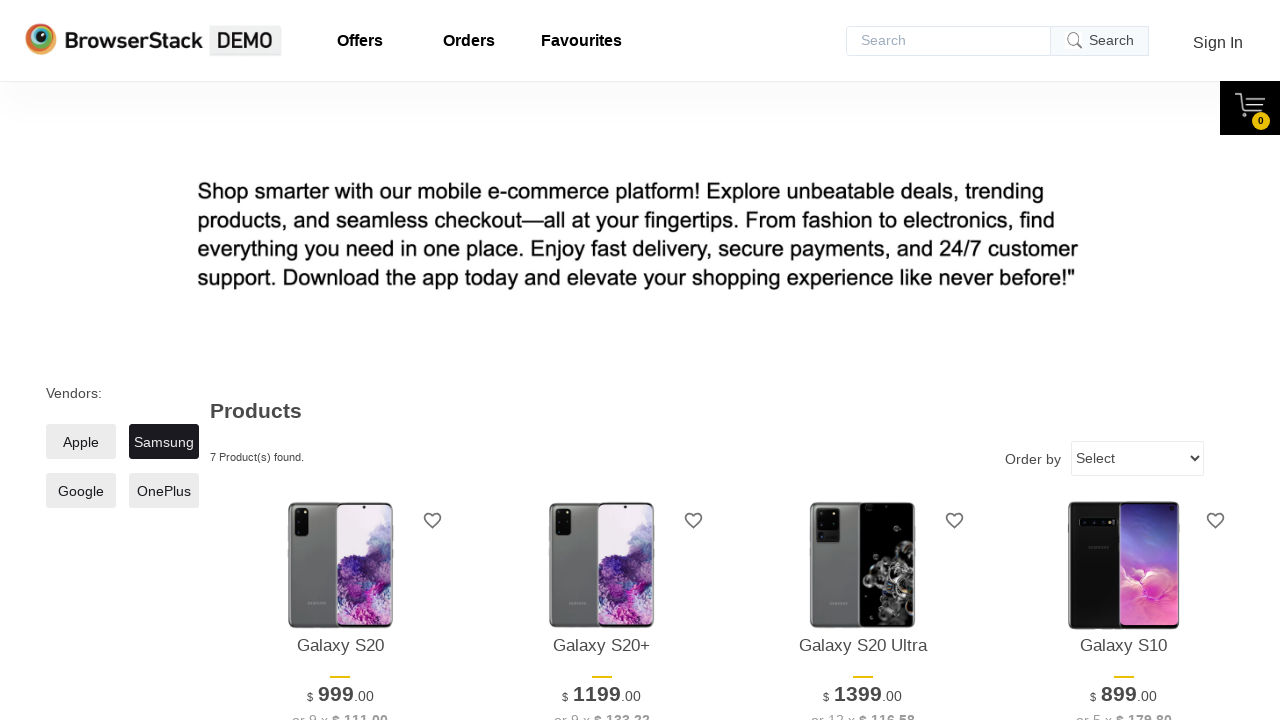

Retrieved product text: 'Galaxy S20'
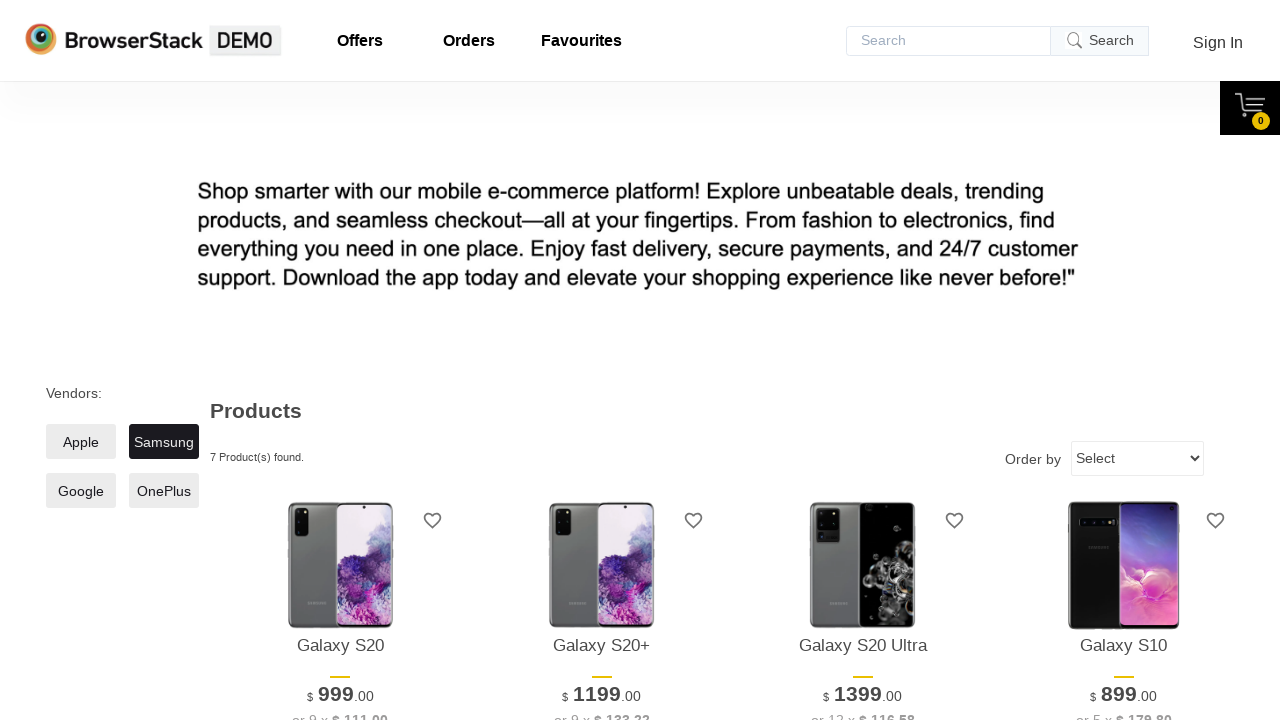

Clicked 'Add to Cart' button on the product at (340, 361) on xpath=//*[@id="10"]/div[4]
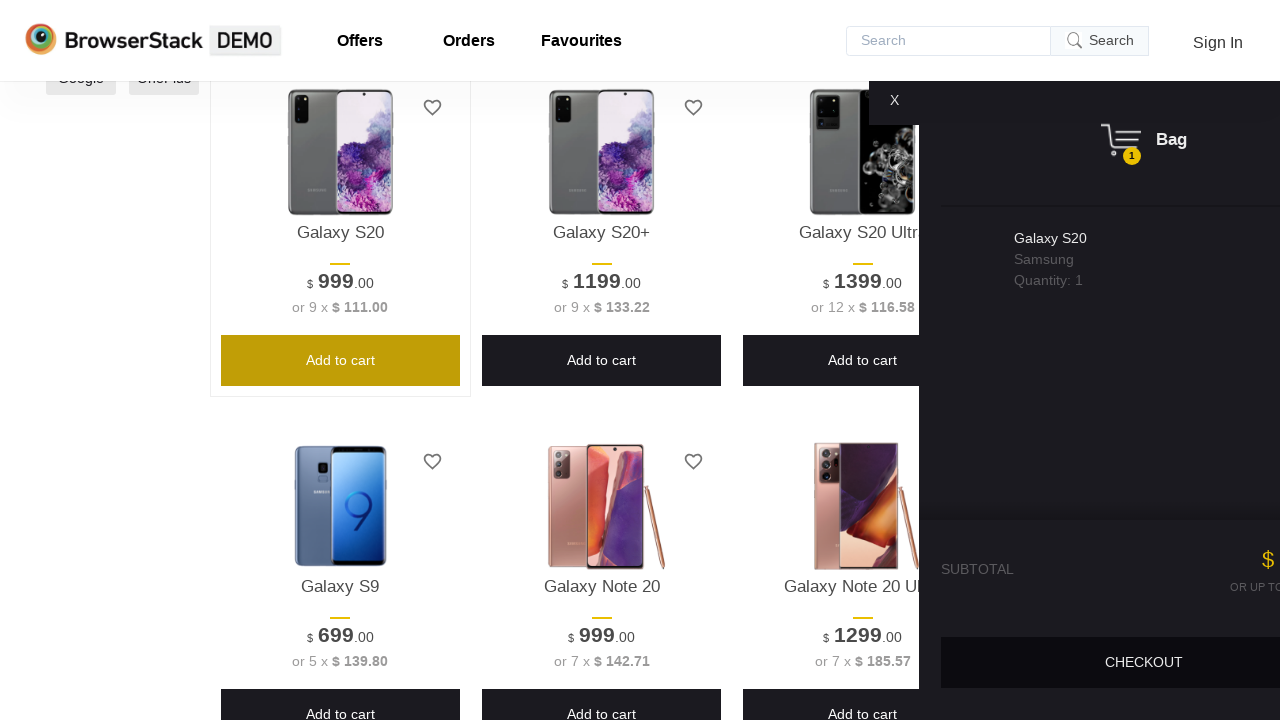

Floating cart appeared
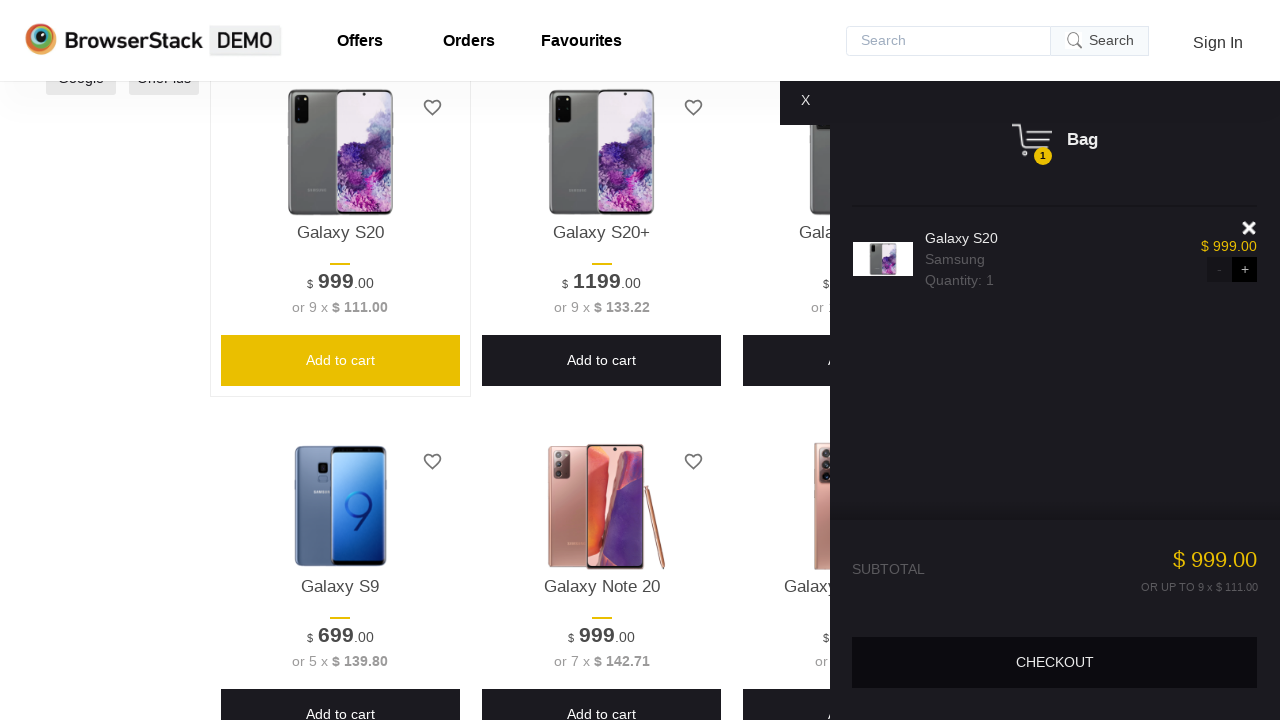

Retrieved product text from cart: 'Galaxy S20'
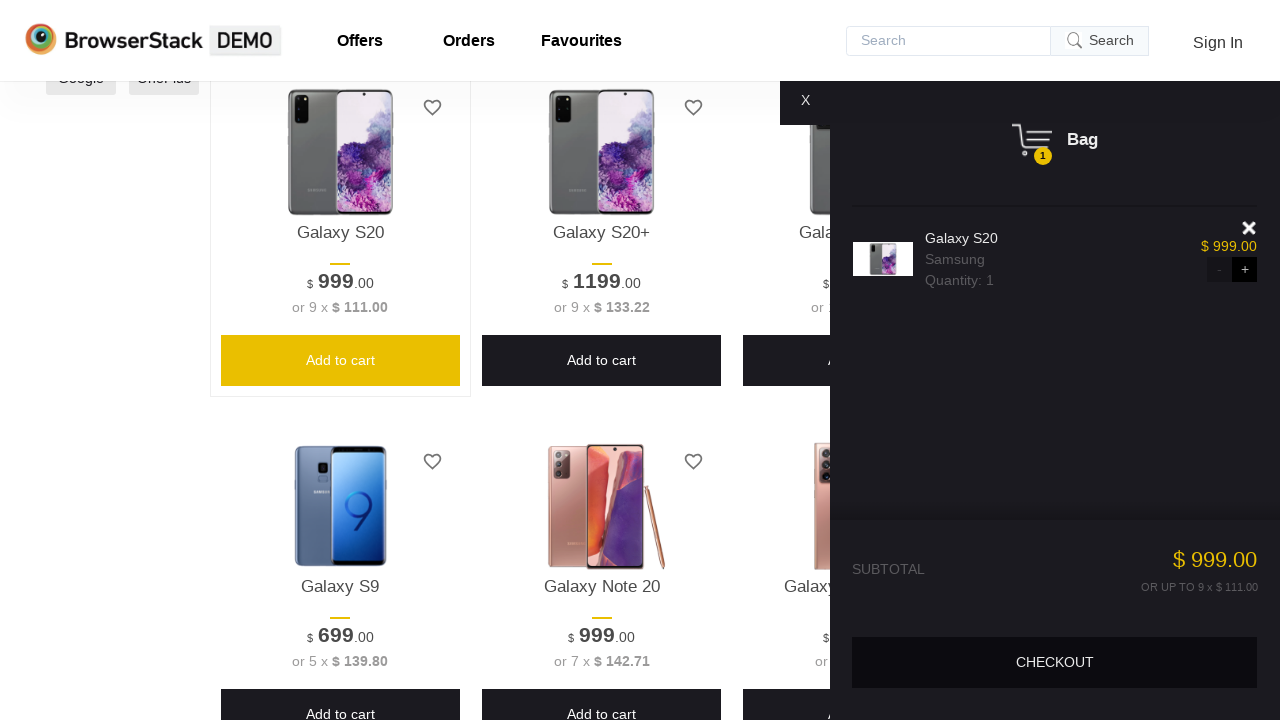

Verified product in cart matches the added product
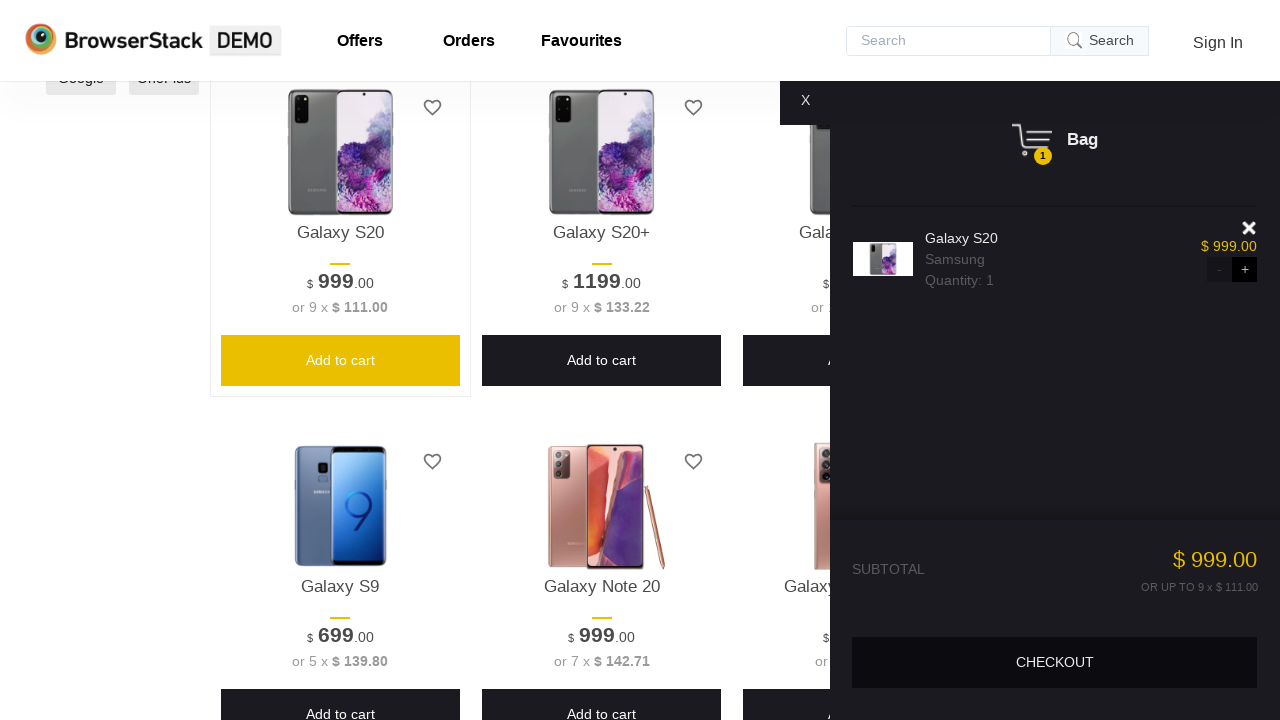

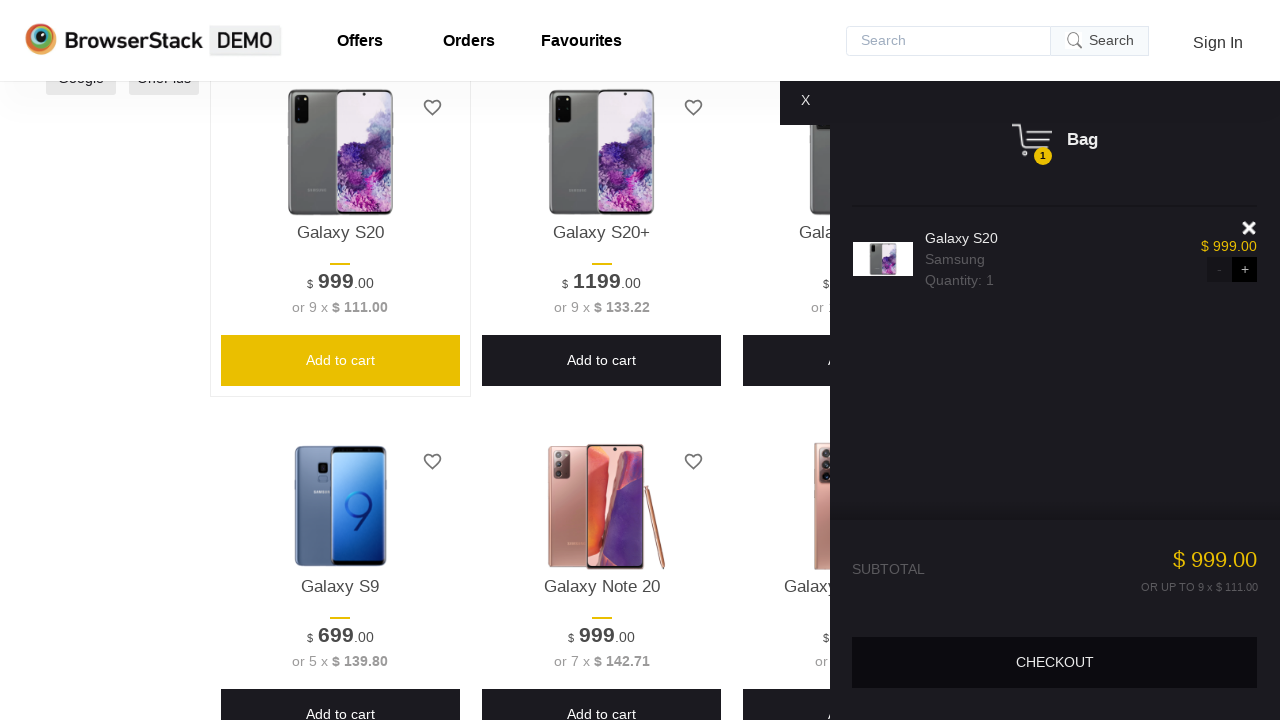